Tests clicking on a button and verifying the displayed text changes to confirm the button click was successful

Starting URL: http://practice.cydeo.com/multiple_buttons

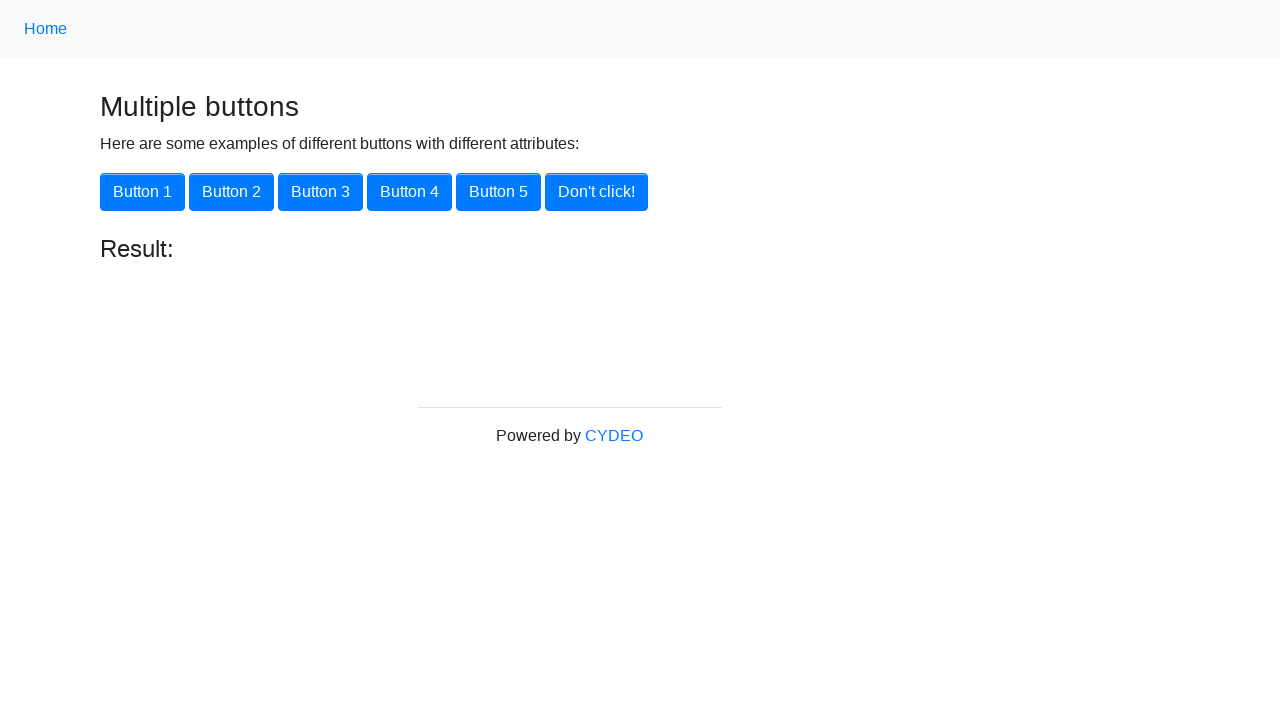

Navigated to multiple buttons practice page
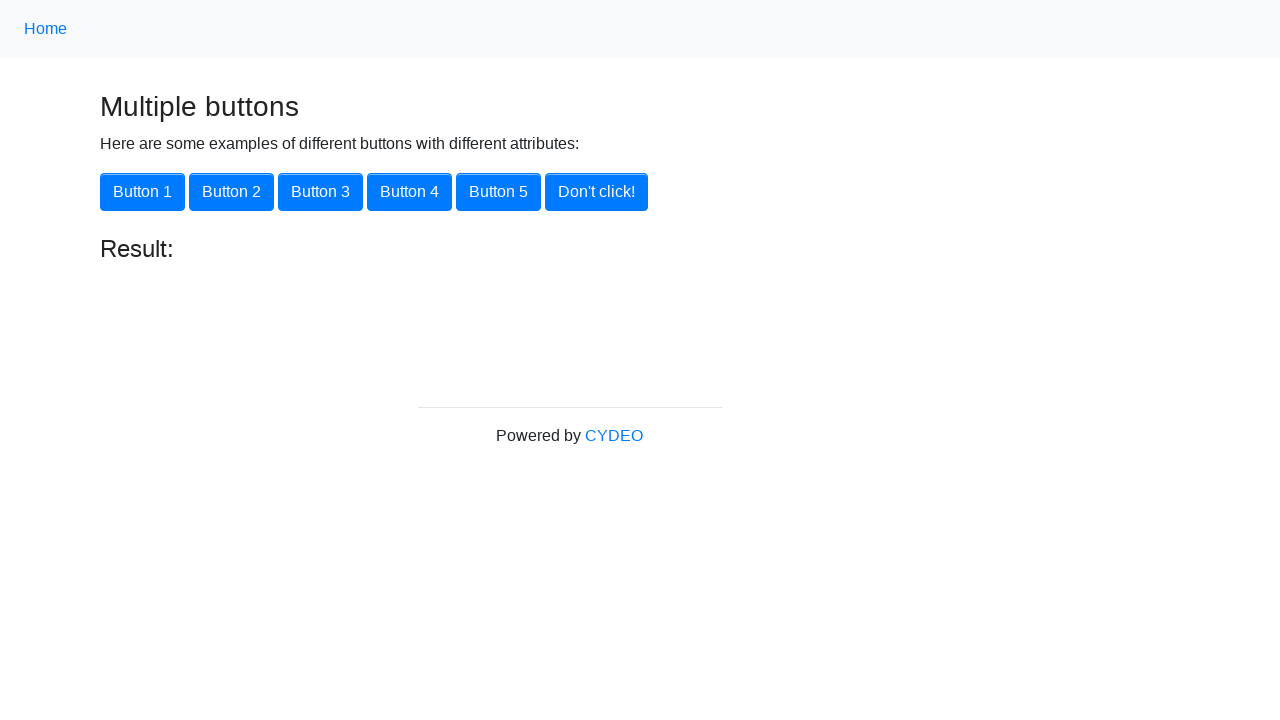

Clicked on Button 1 at (142, 192) on xpath=//button[.='Button 1']
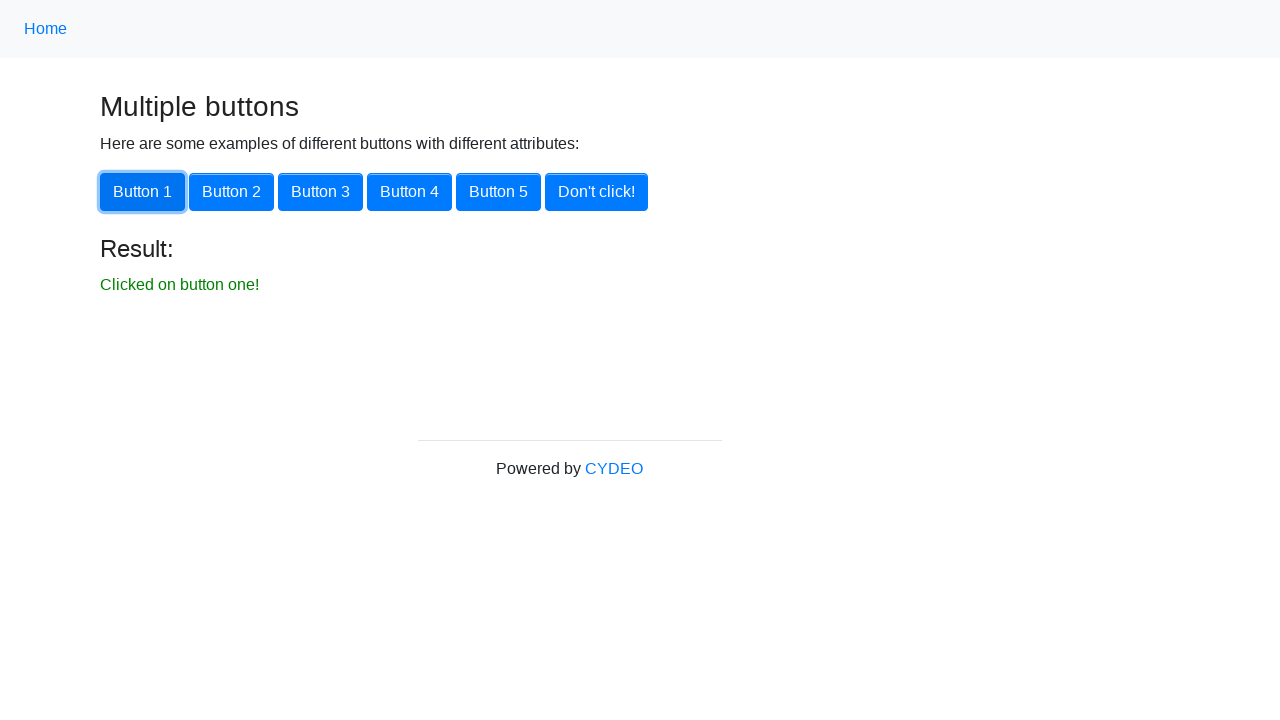

Result text element appeared
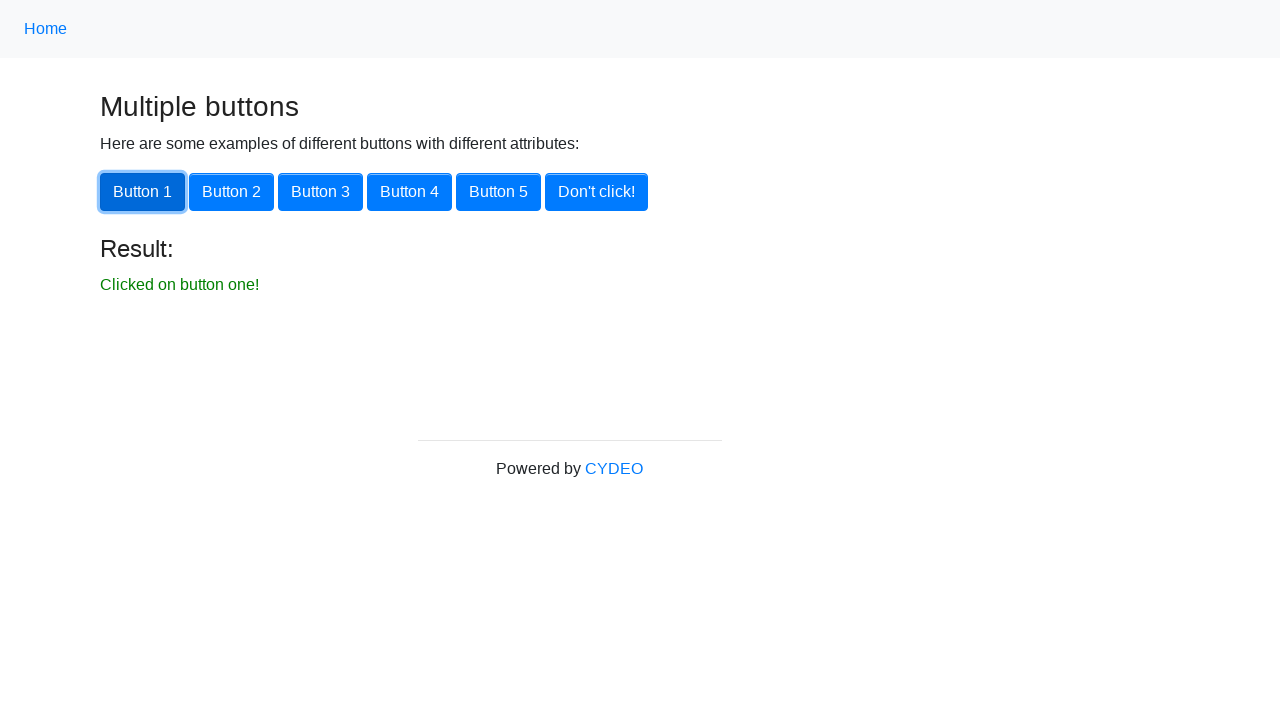

Retrieved result text: 'Clicked on button one!'
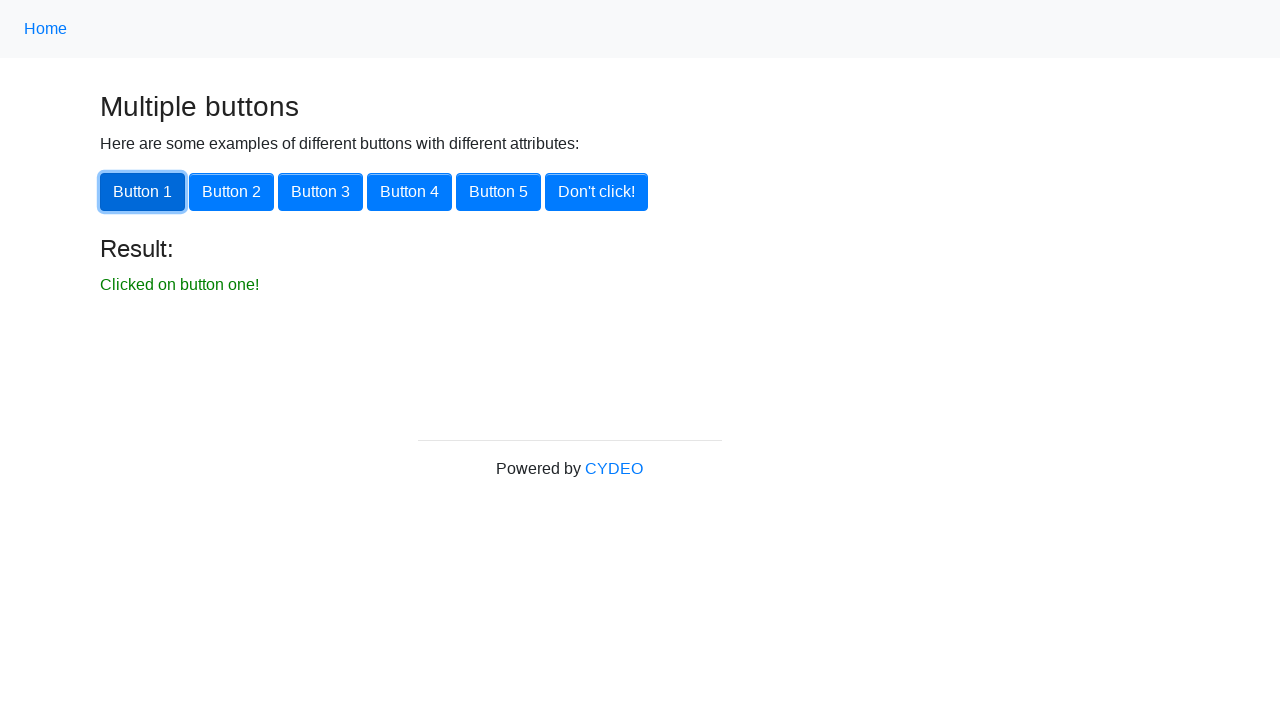

Assertion passed: result text matches expected value 'Clicked on button one!'
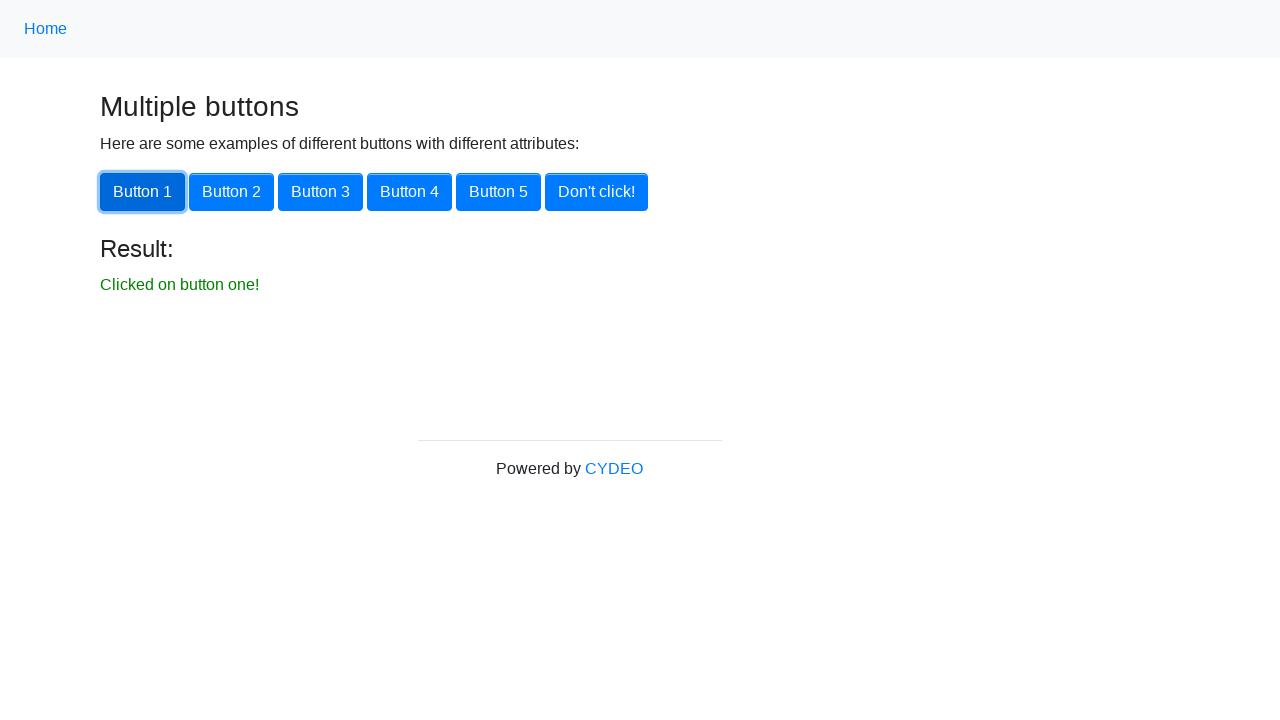

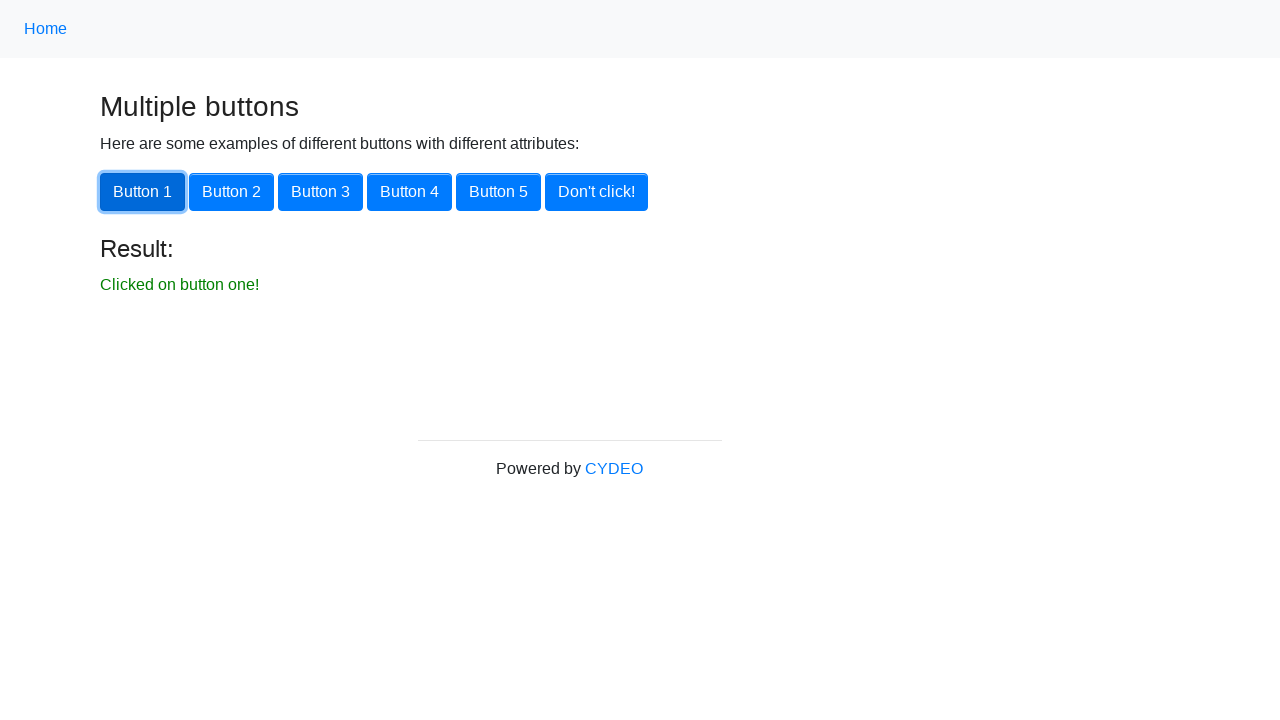